Tests contact page form validation by clicking submit, then filling email and message but leaving forename empty to verify forename error

Starting URL: http://jupiter.cloud.planittesting.com

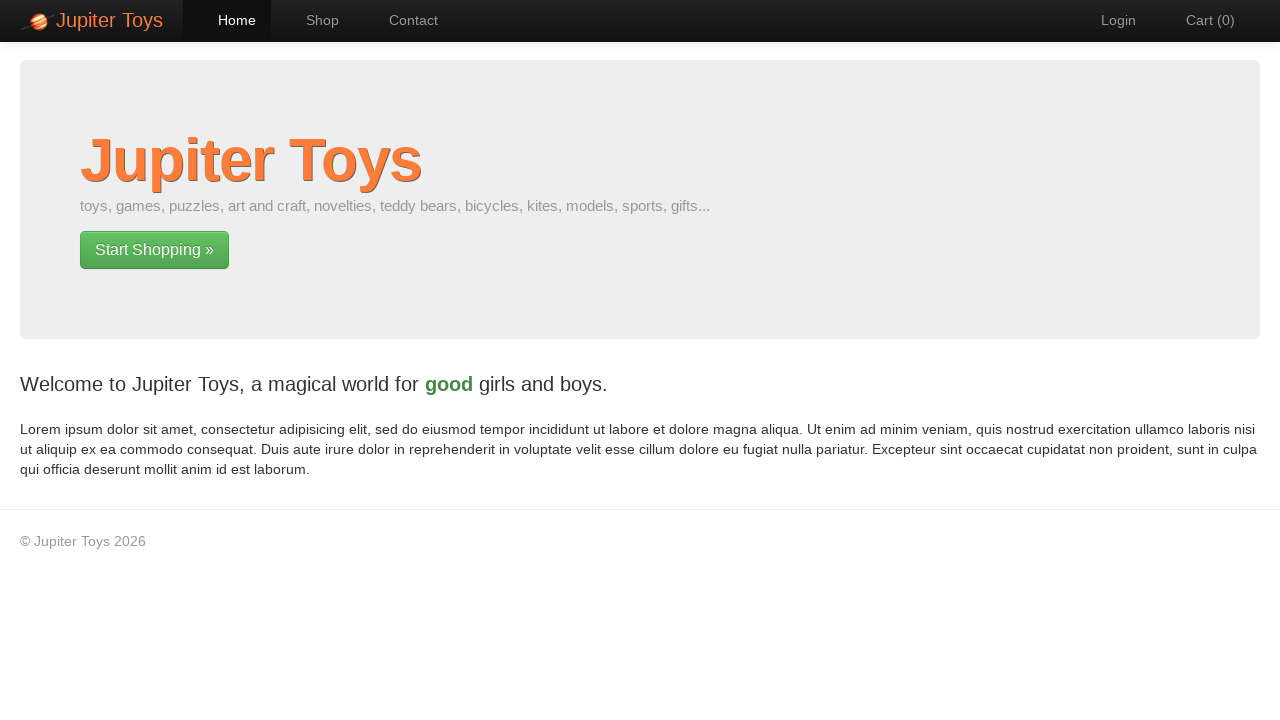

Clicked navigation link to contact page at (404, 20) on #nav-contact
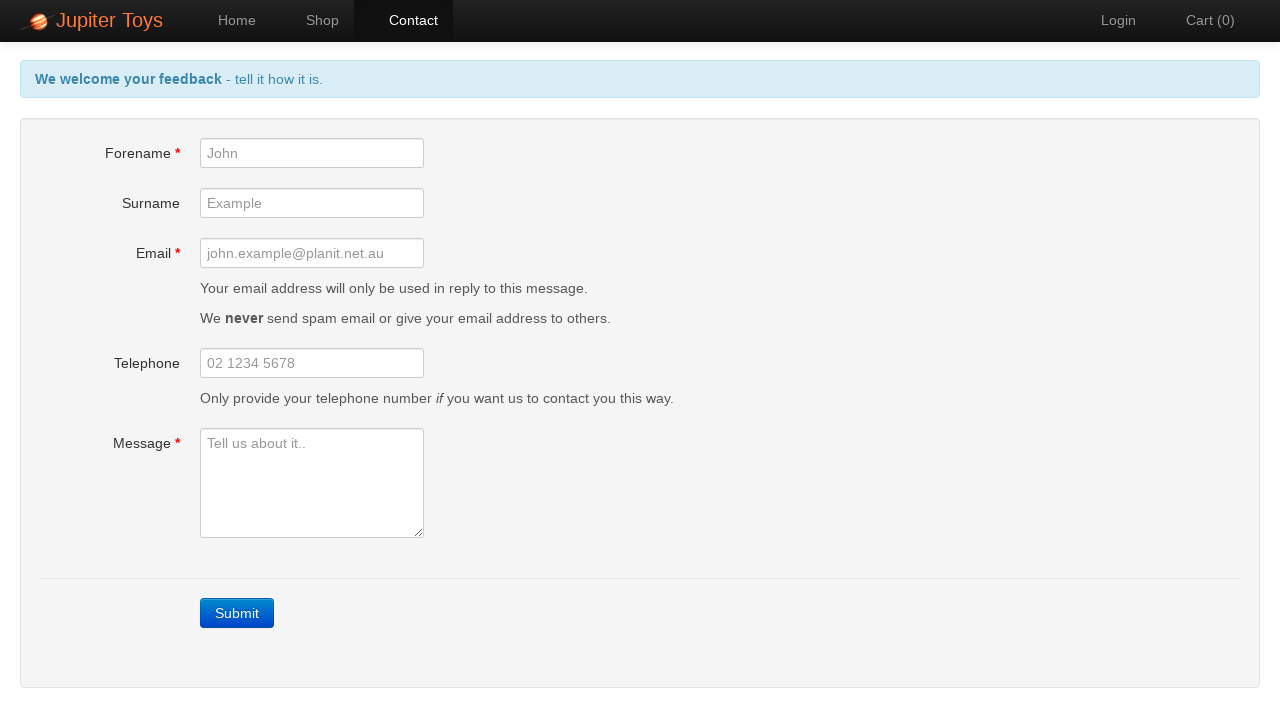

Submit button loaded on contact page
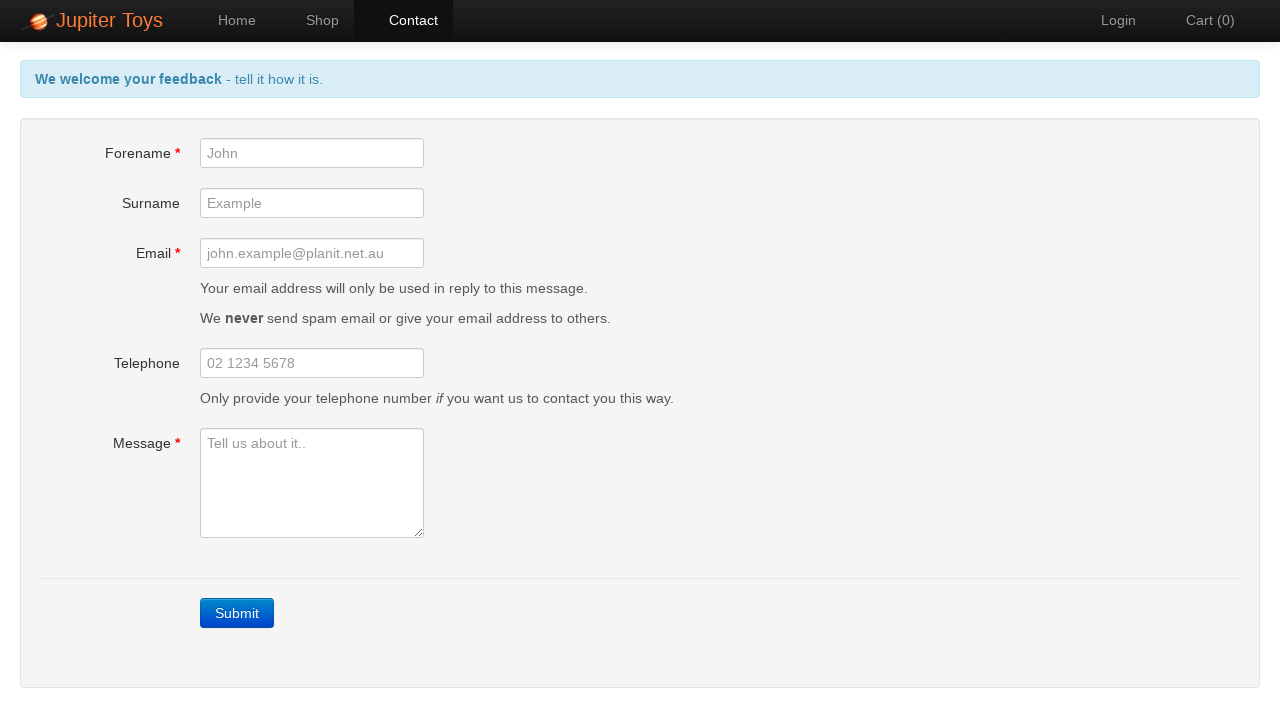

Clicked submit button without filling required forename field at (237, 613) on a:text('Submit')
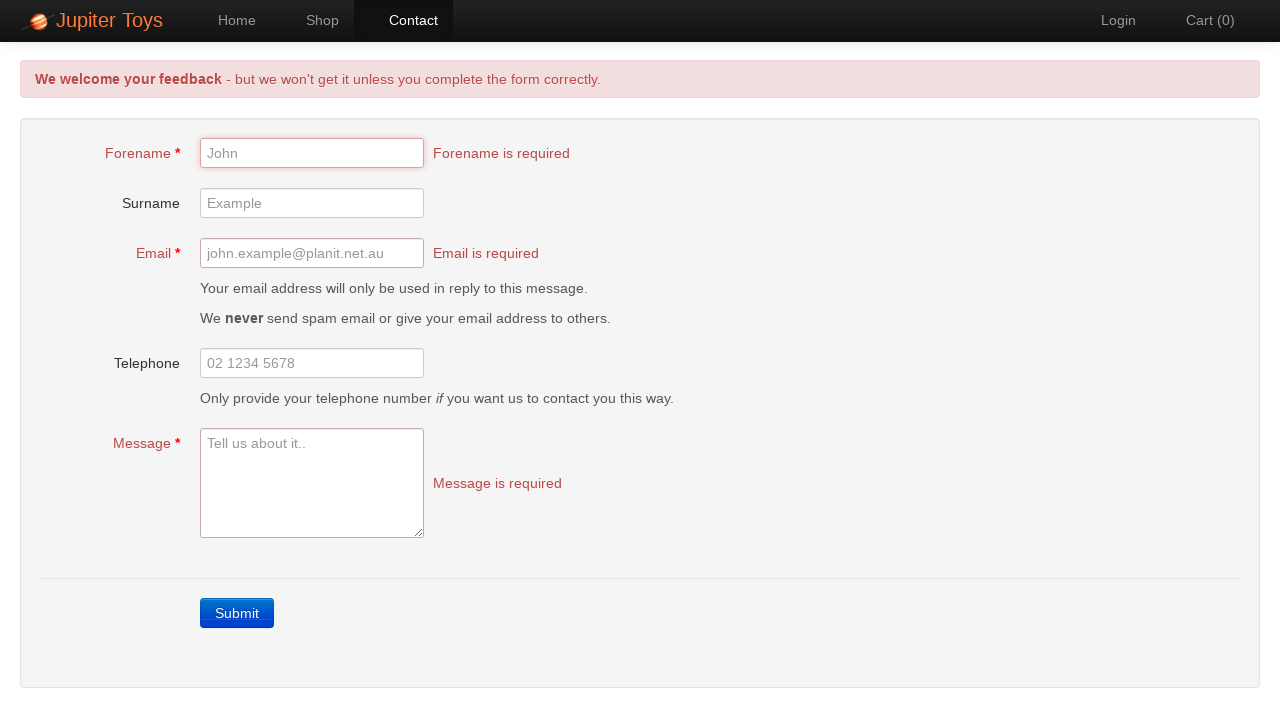

Filled email field with 'John.example@gmail.com' on #email
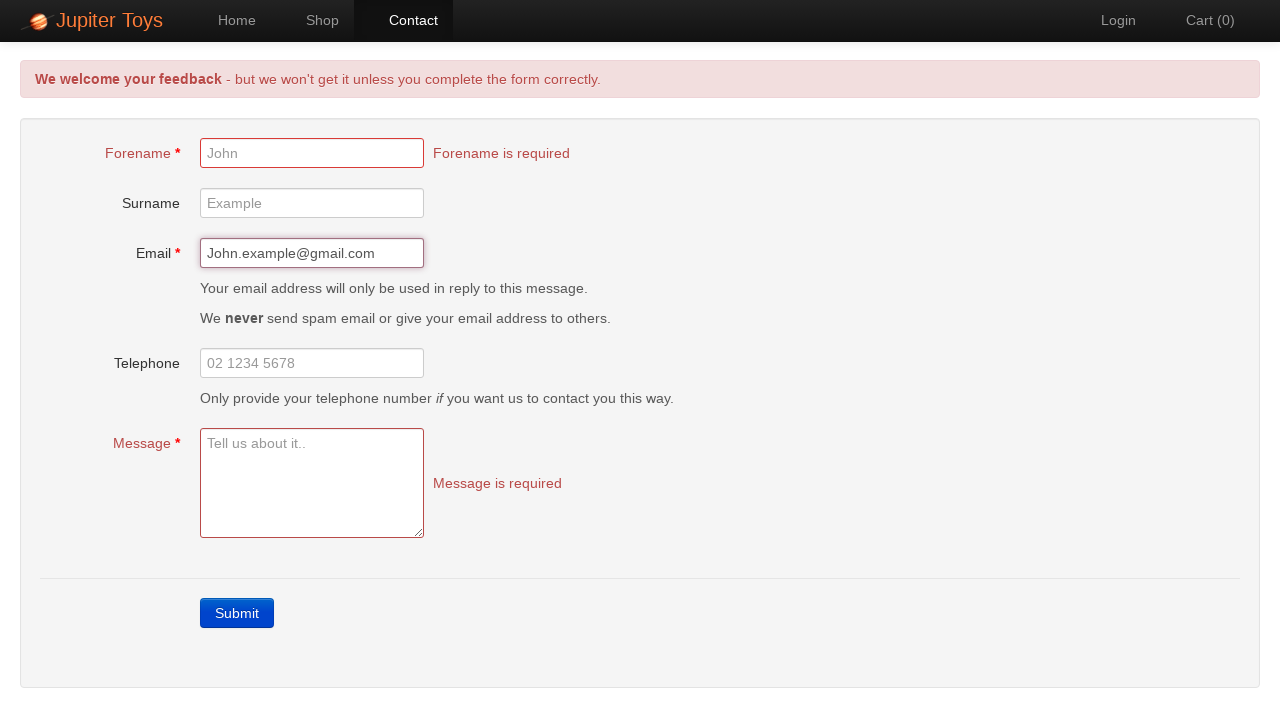

Filled message field with contact request message on #message
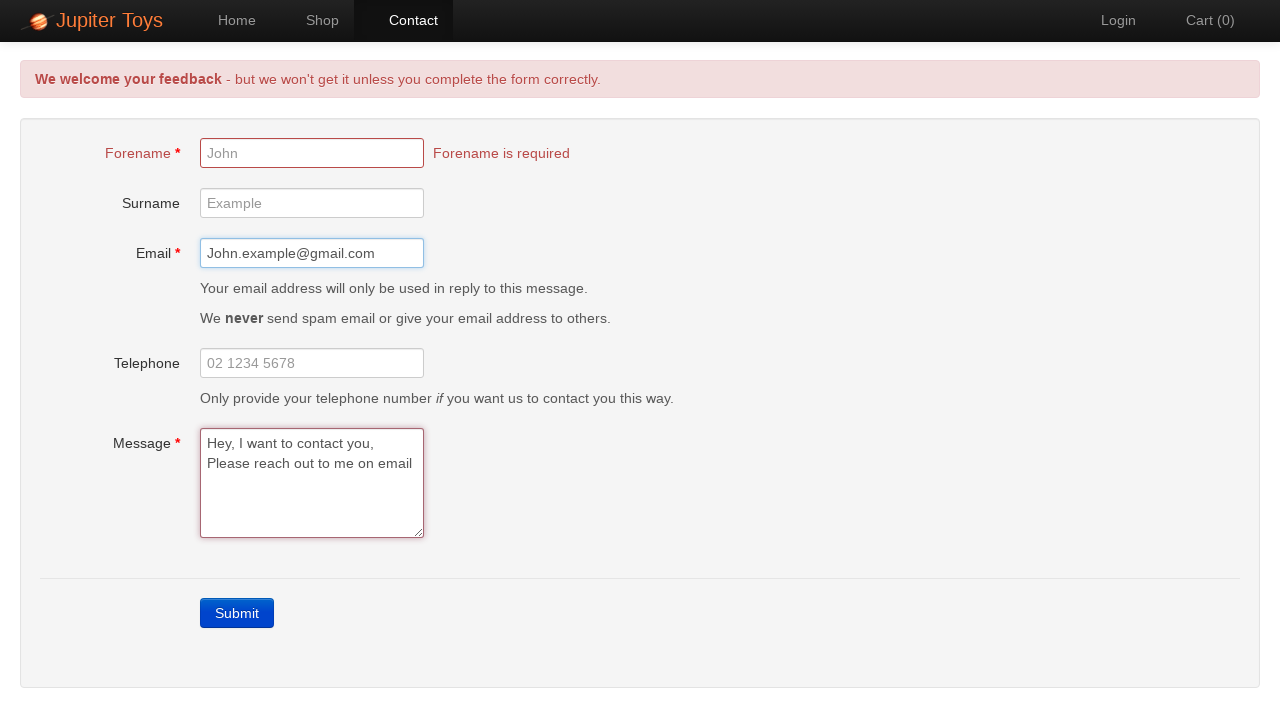

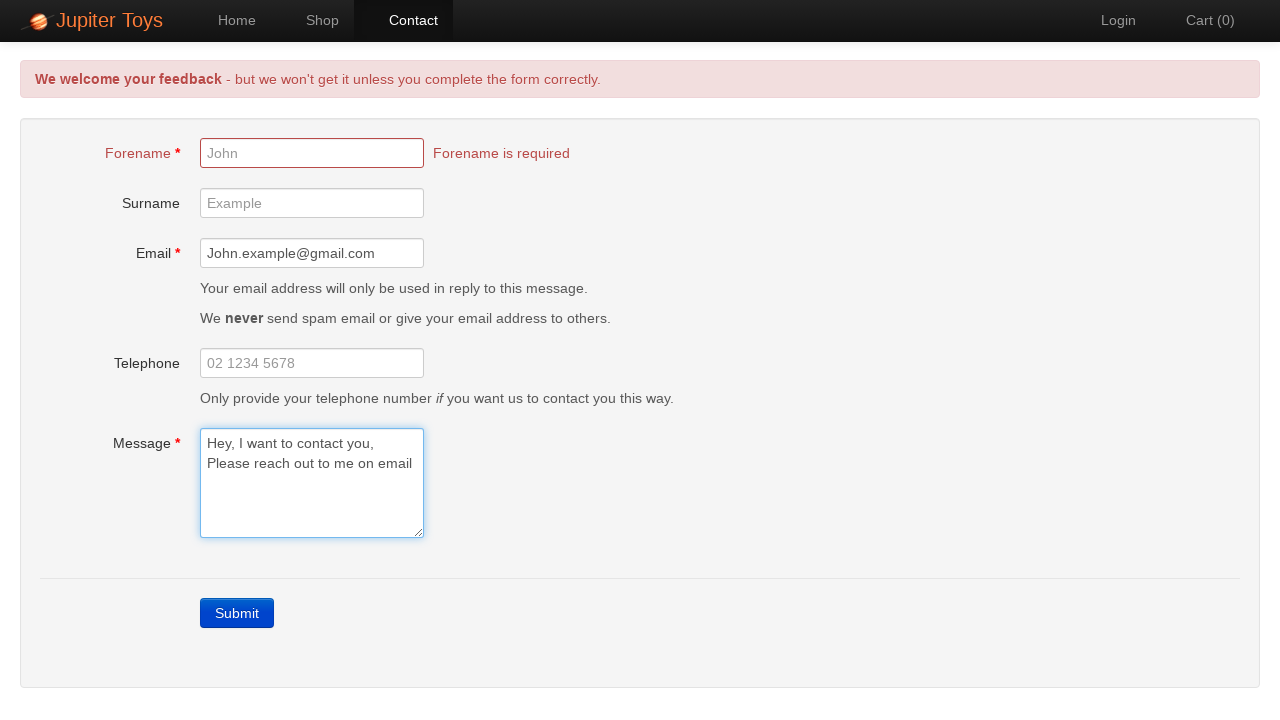